Tests multi-select dropdown functionality by selecting multiple options using visible text, index, and value attribute, then deselecting an option

Starting URL: https://training-support.net/webelements/selects

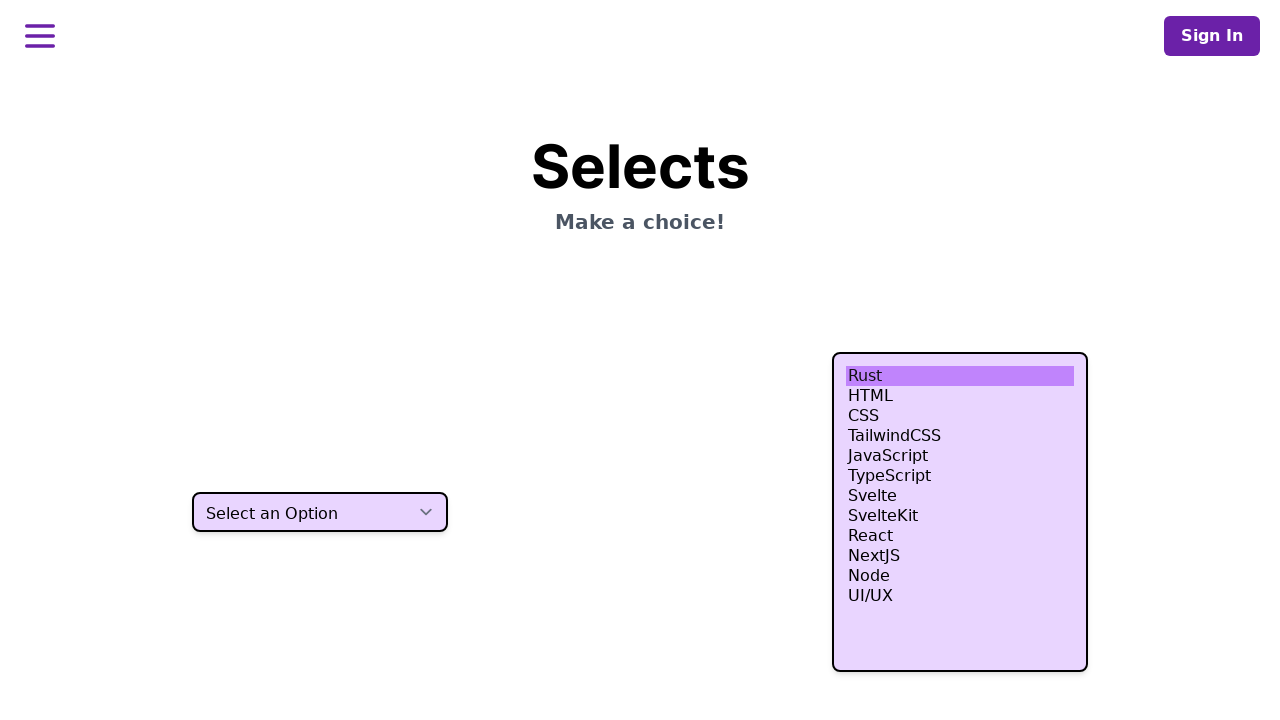

Selected 'HTML' option using visible text label on select.h-80
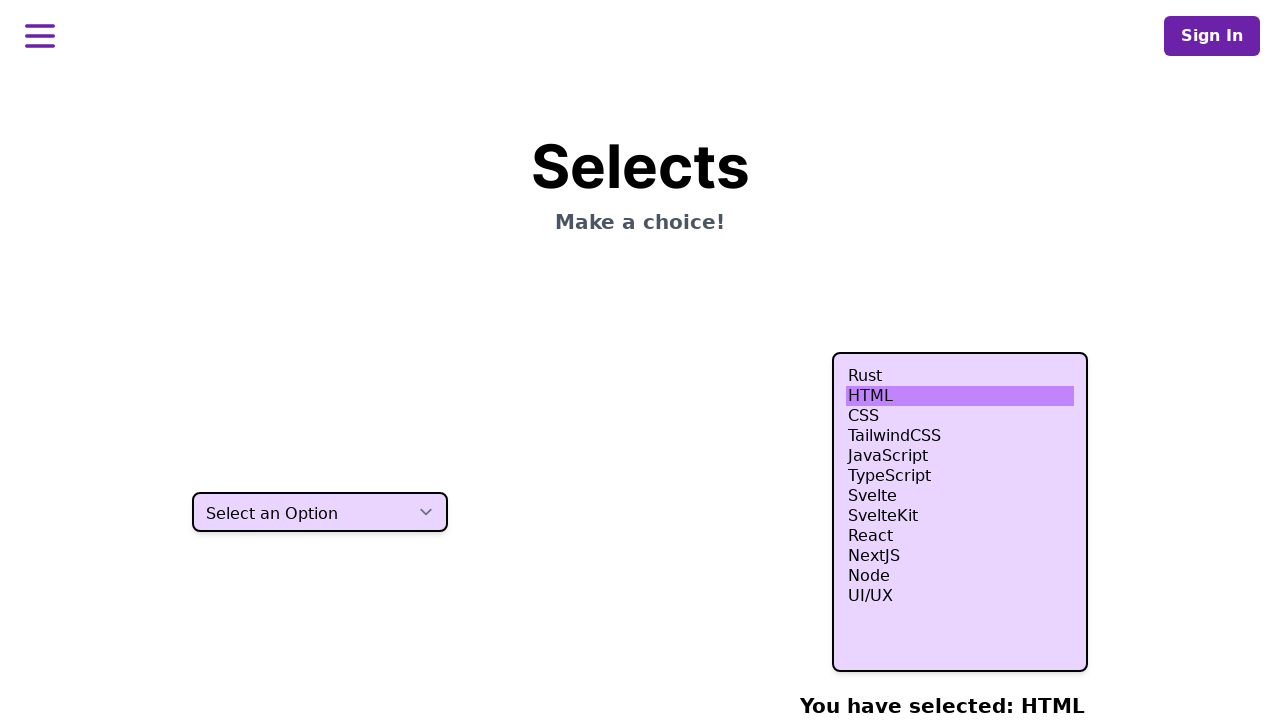

Selected option at index 3 in multi-select dropdown on select.h-80
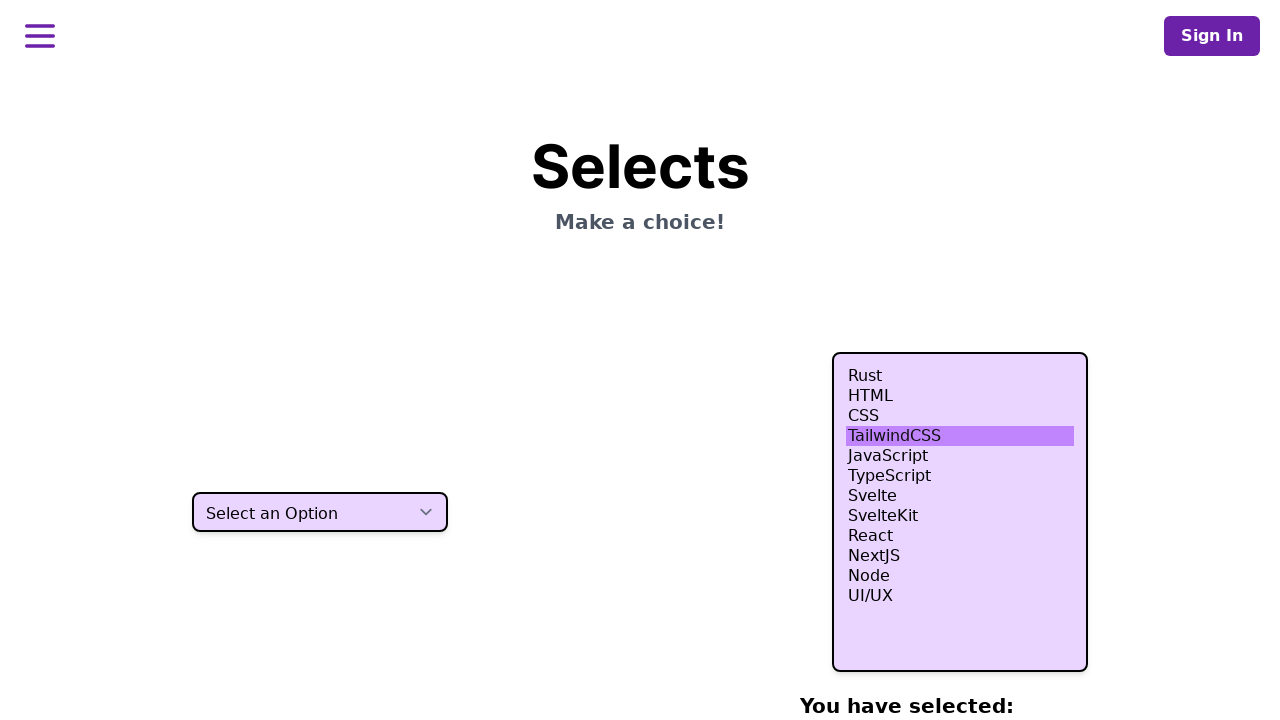

Selected option at index 4 in multi-select dropdown on select.h-80
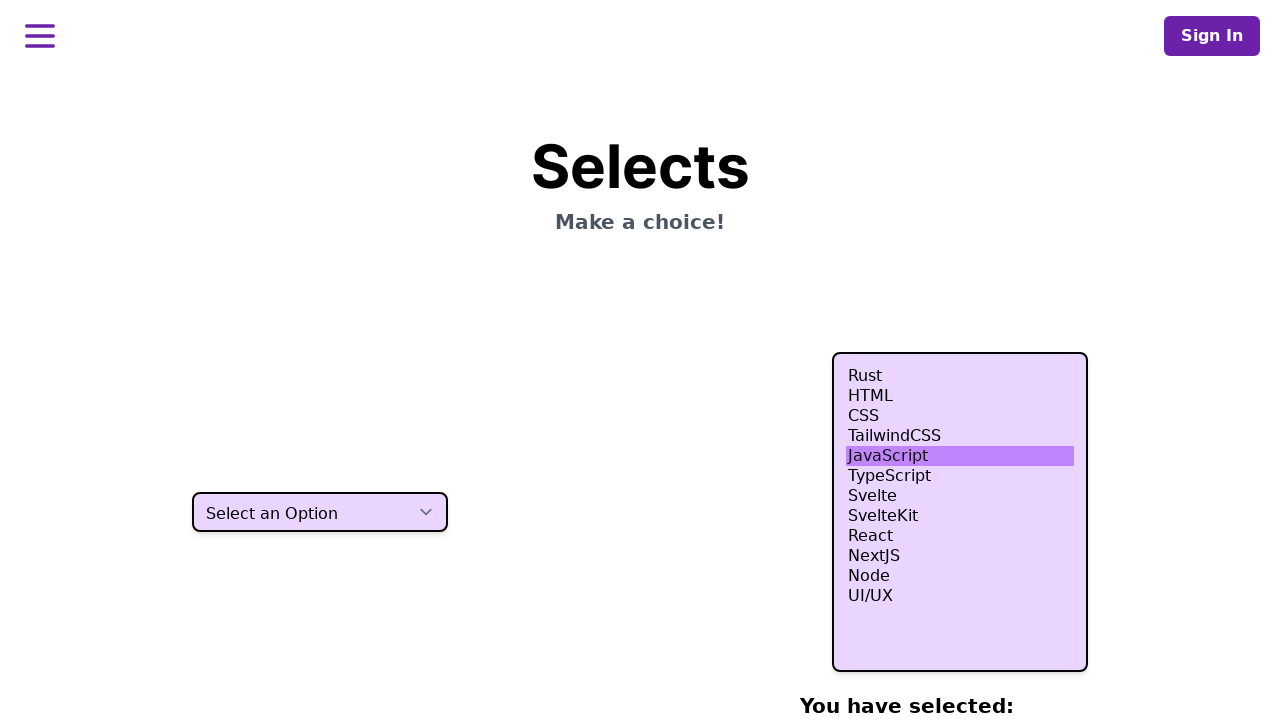

Selected option at index 5 in multi-select dropdown on select.h-80
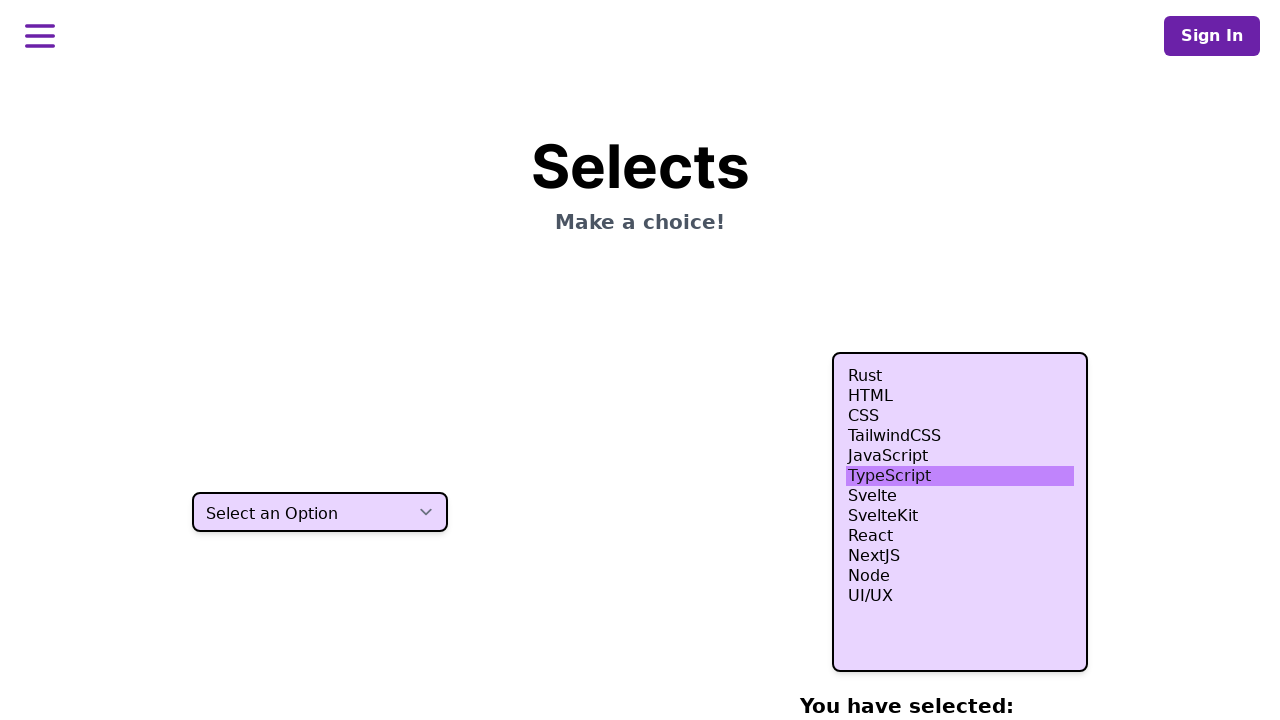

Selected 'Node' option using value attribute 'nodejs' on select.h-80
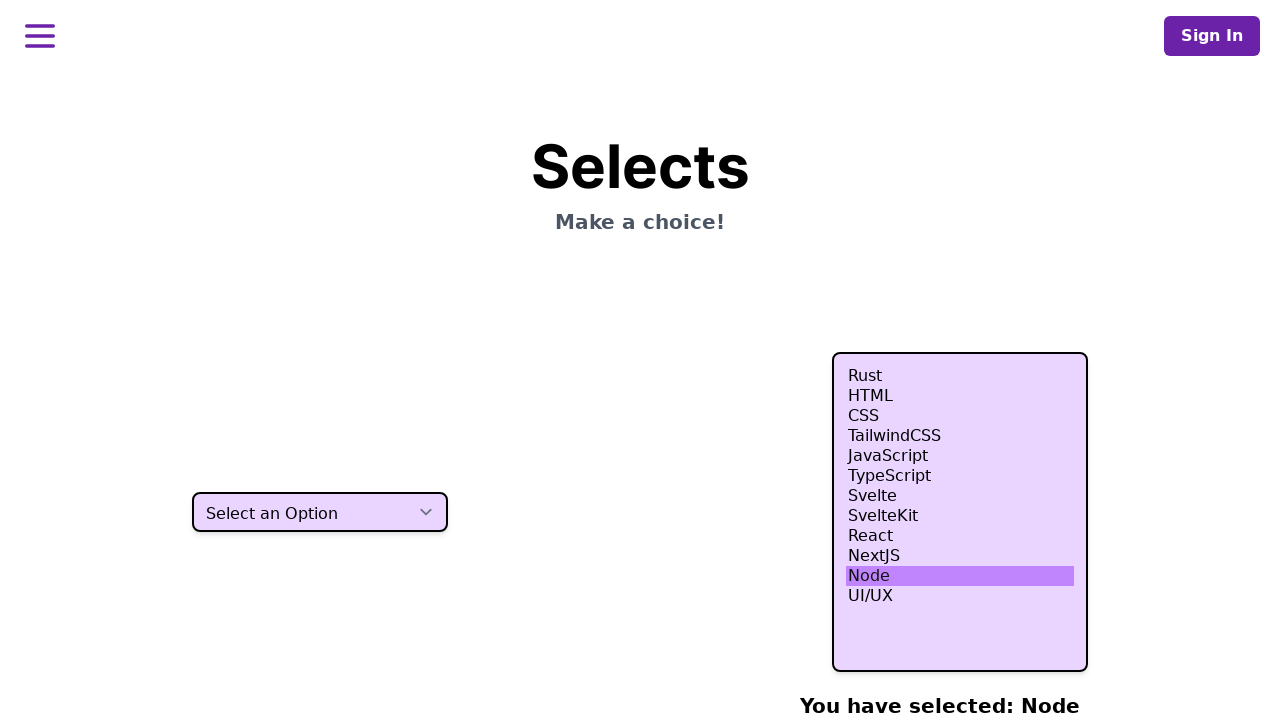

Waited 500ms to observe selections
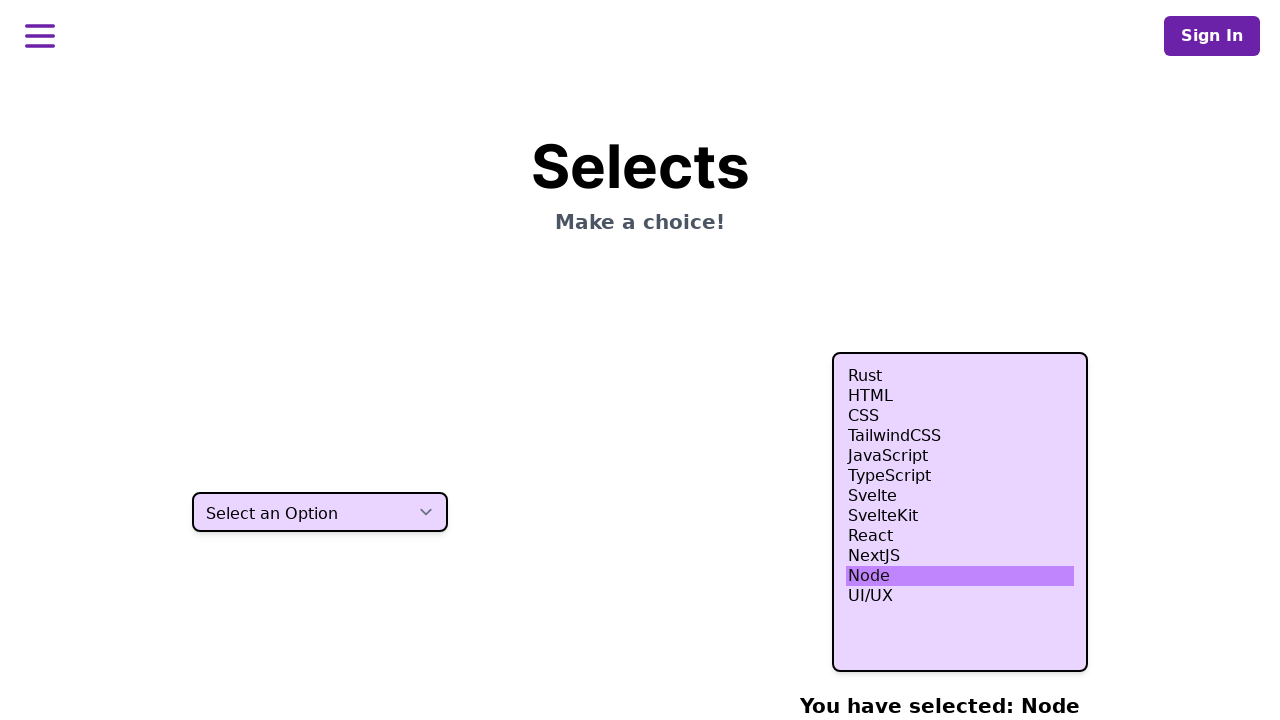

Re-selected 'HTML' option to deselect index 4 on select.h-80
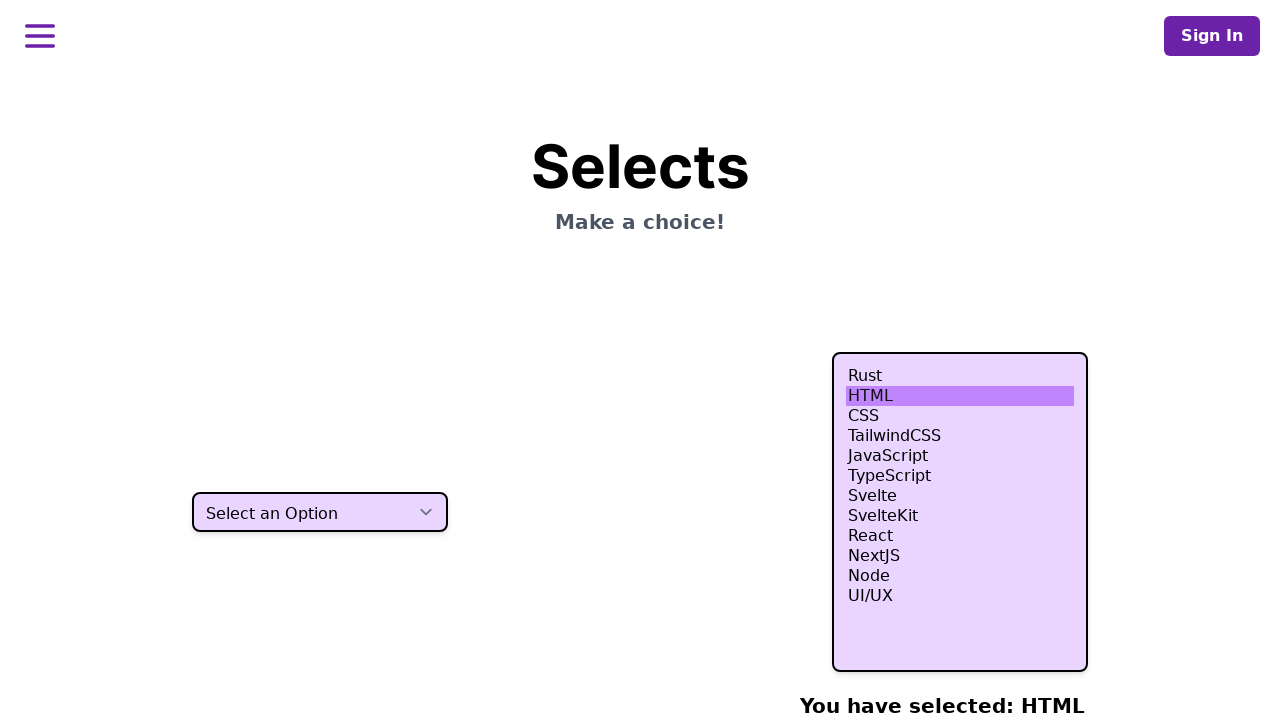

Re-selected option at index 3 to maintain selection on select.h-80
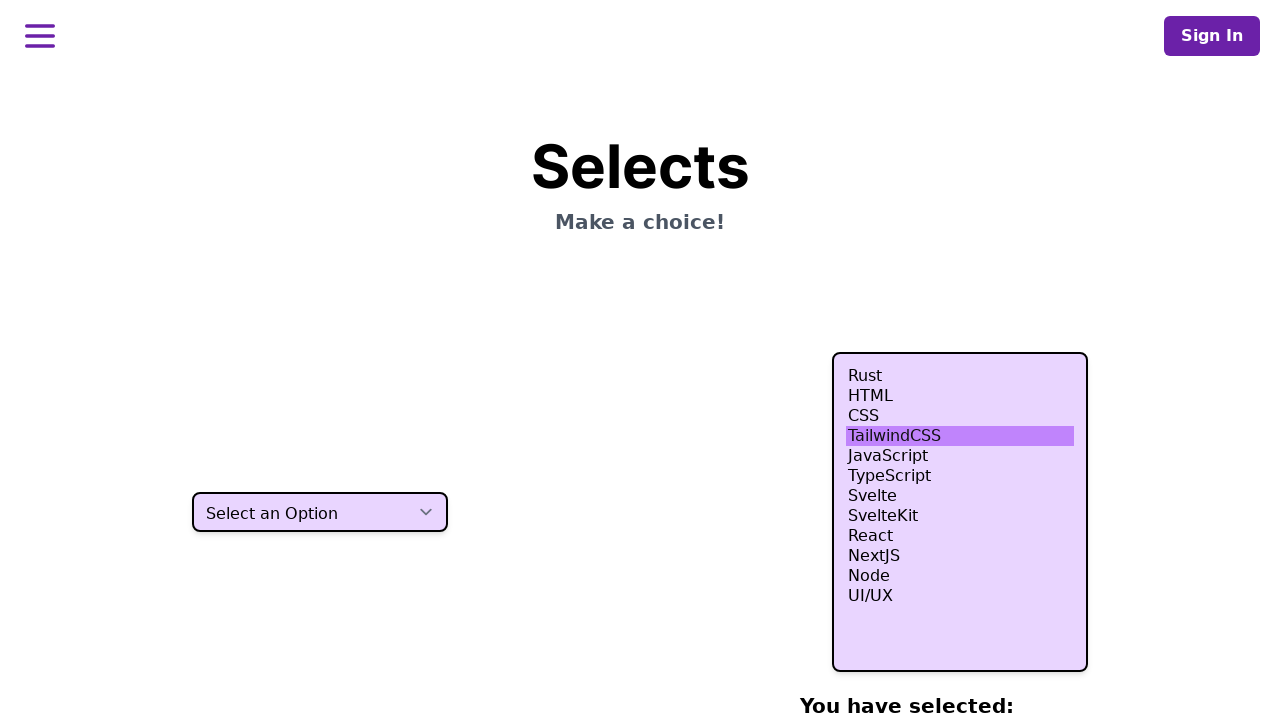

Re-selected option at index 5 to maintain selection on select.h-80
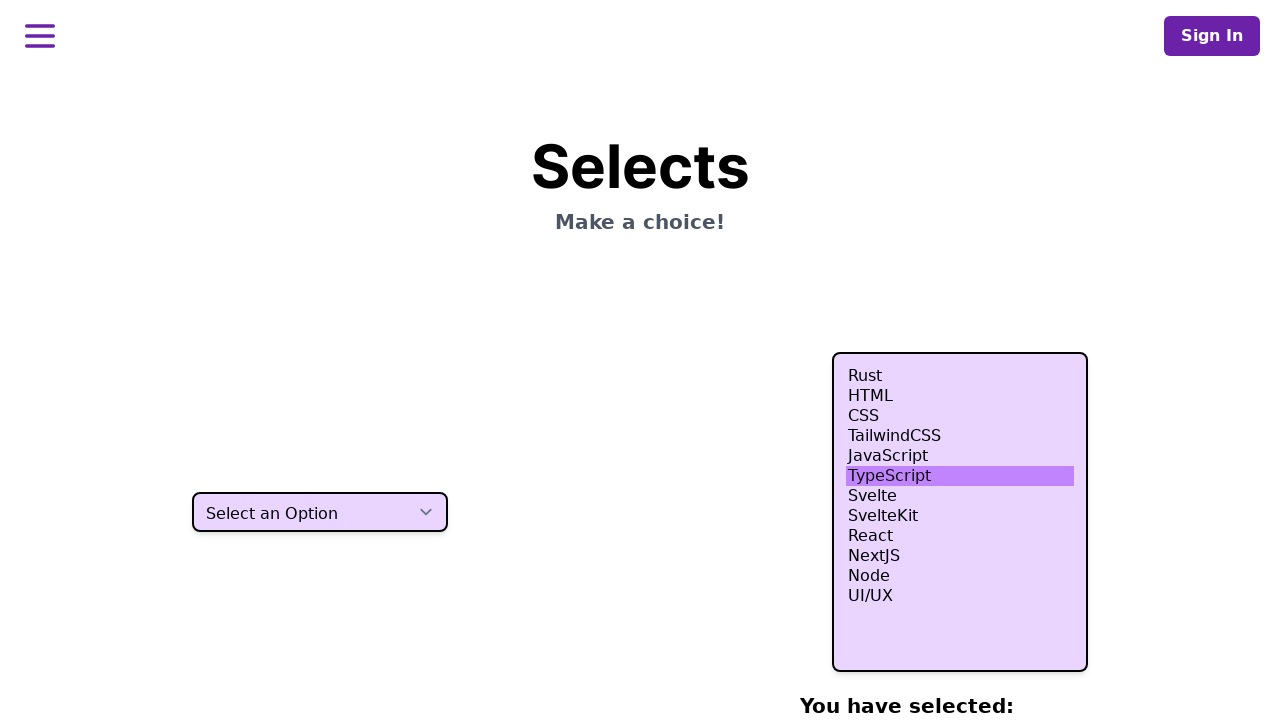

Re-selected 'Node' option to maintain selection after deselect on select.h-80
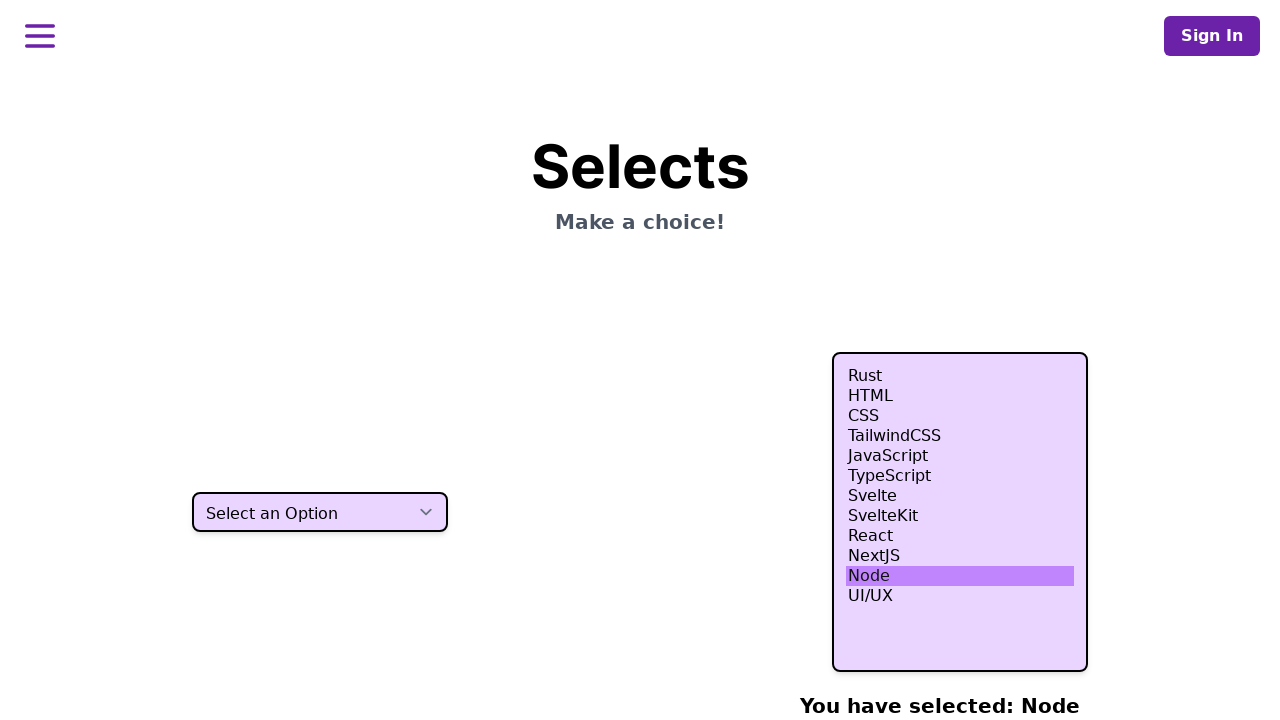

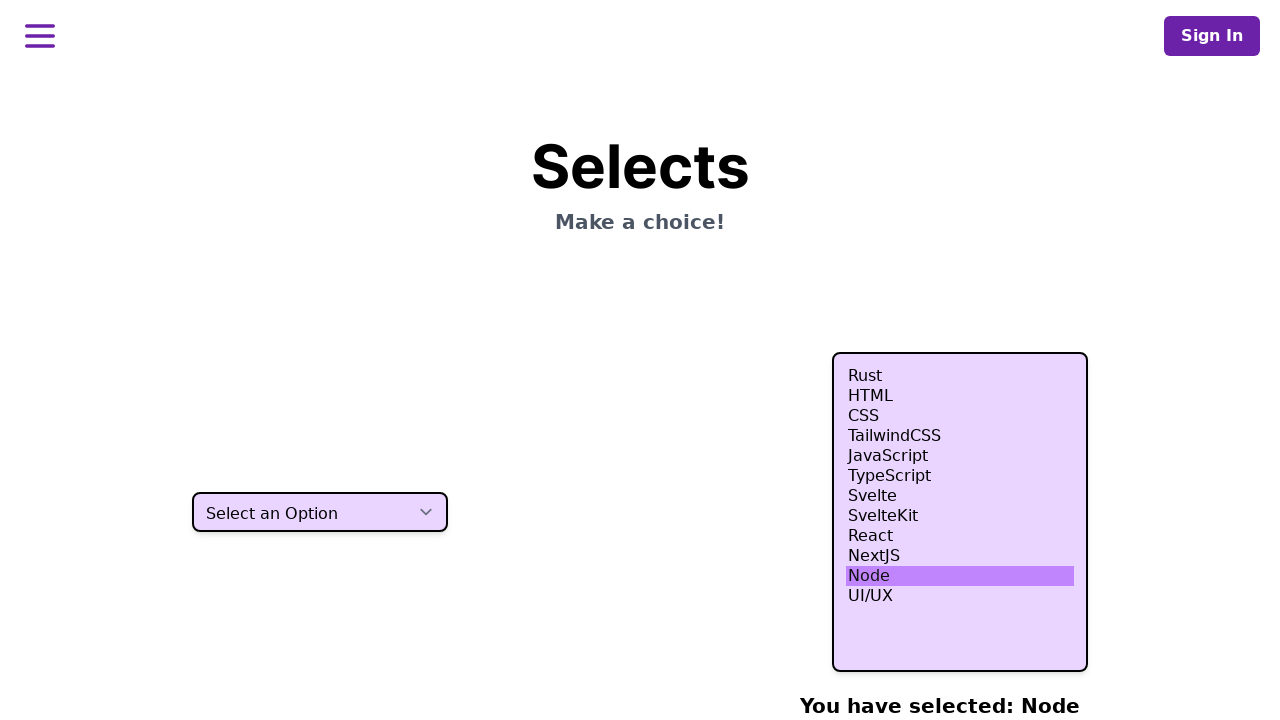